Fills out a form with user information including name, email, and addresses, then submits the form

Starting URL: https://demoqa.com/text-box

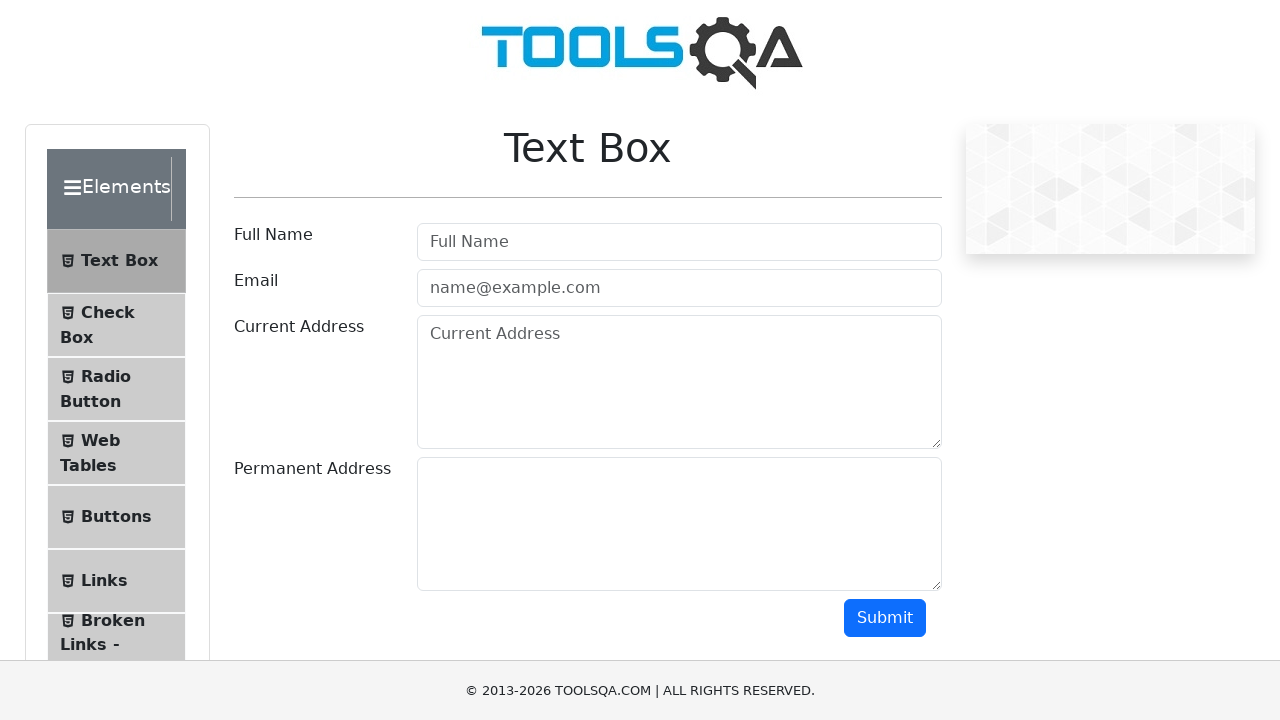

Filled user name field with 'Alexa Belkin' on input#userName
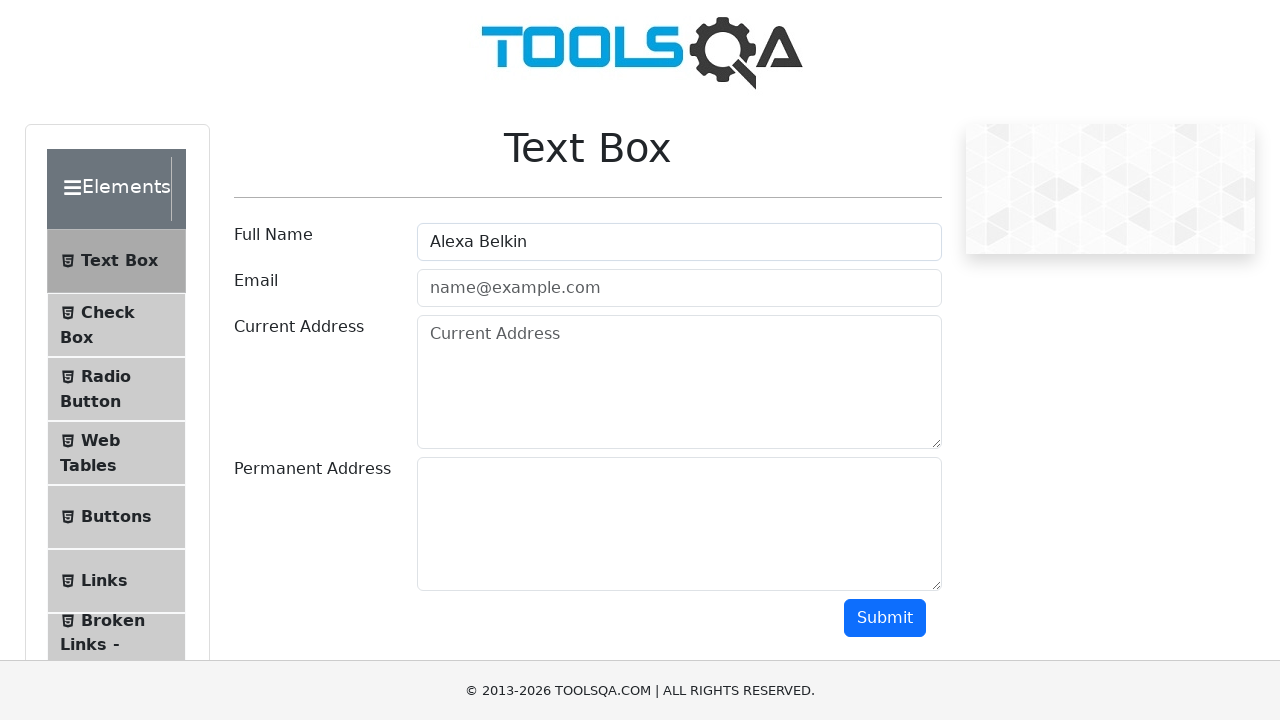

Filled email field with 'brownhorse12@gmail.com' on input#userEmail
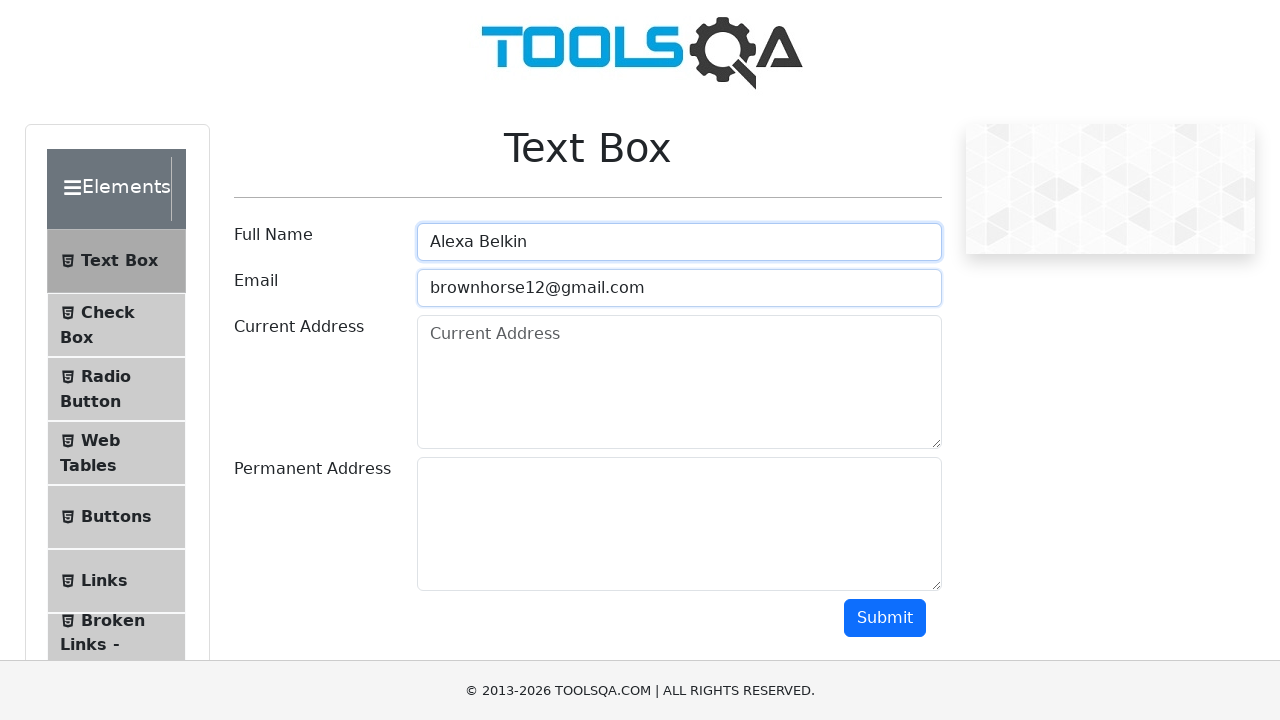

Filled current address field with '1233 smith st' on textarea#currentAddress
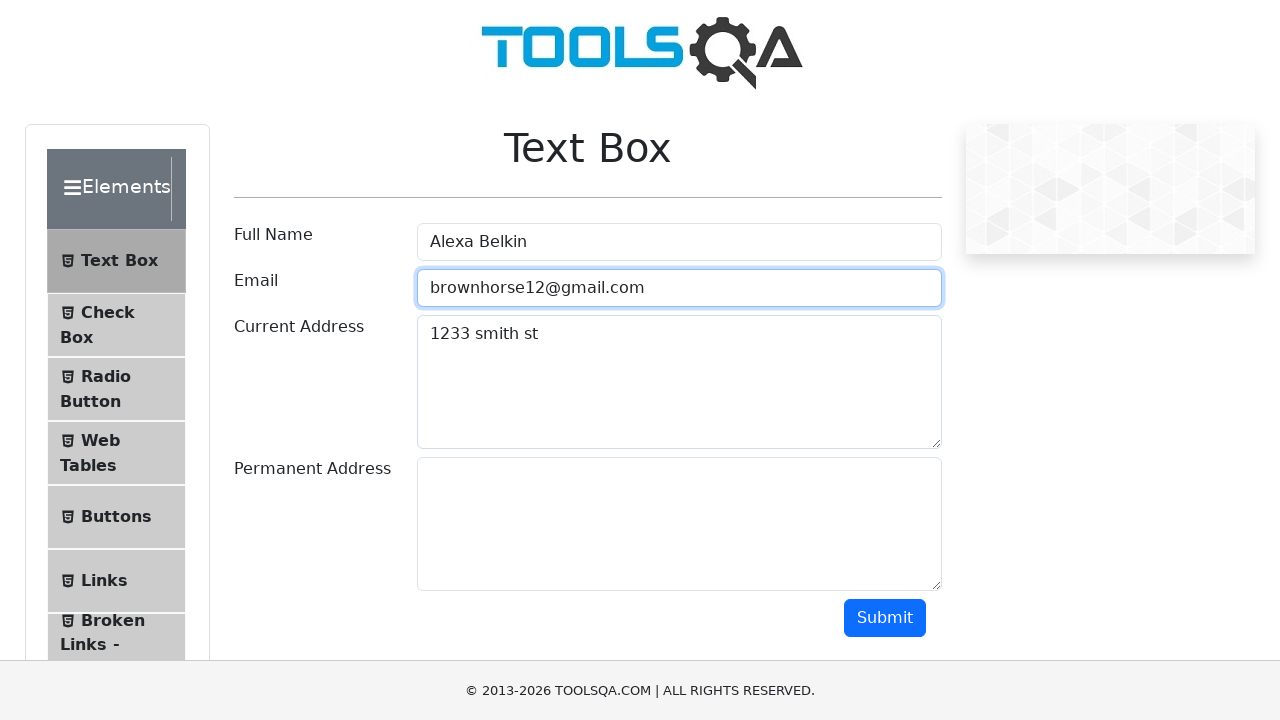

Filled permanent address field with '2244 robot drive' on textarea#permanentAddress
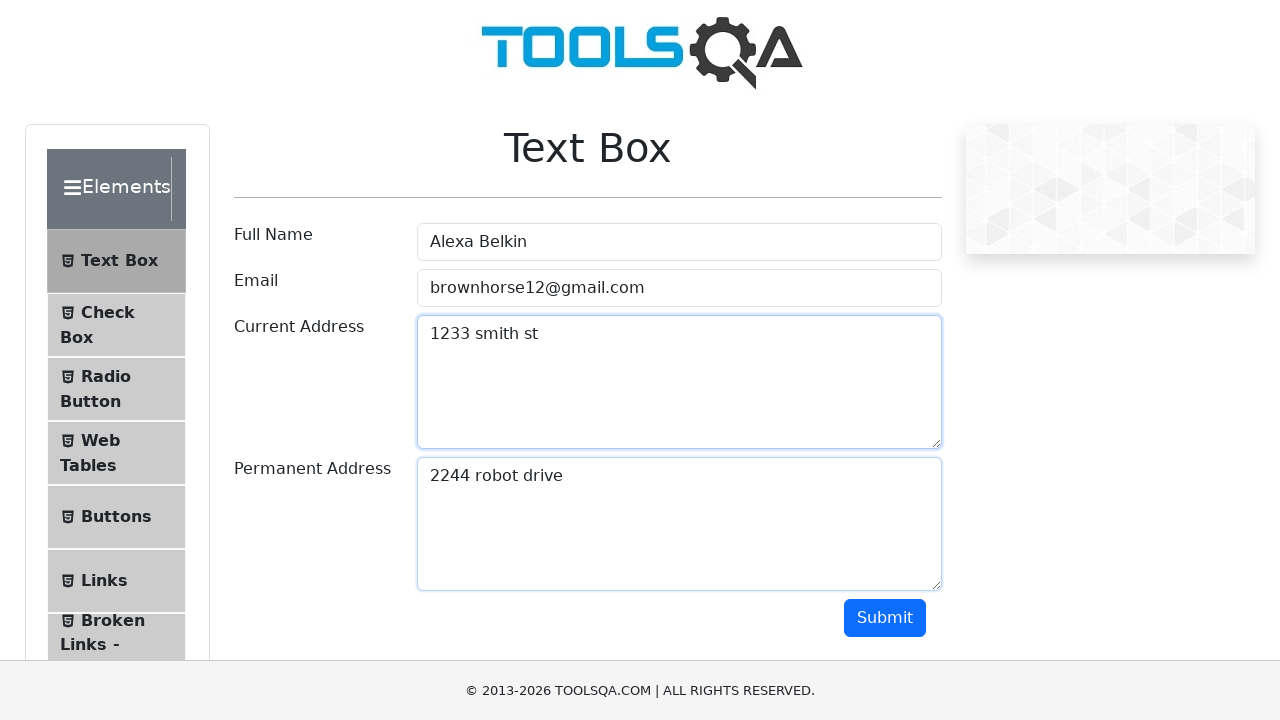

Clicked submit button to submit the form at (885, 618) on button#submit
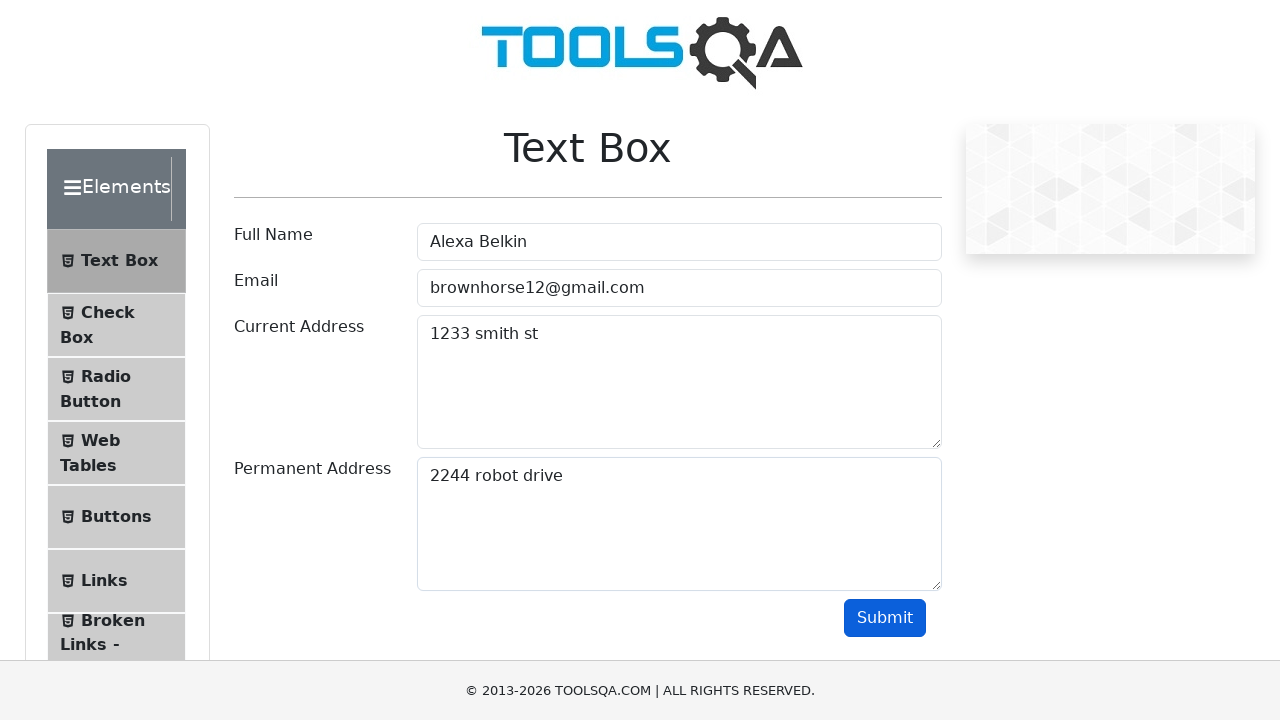

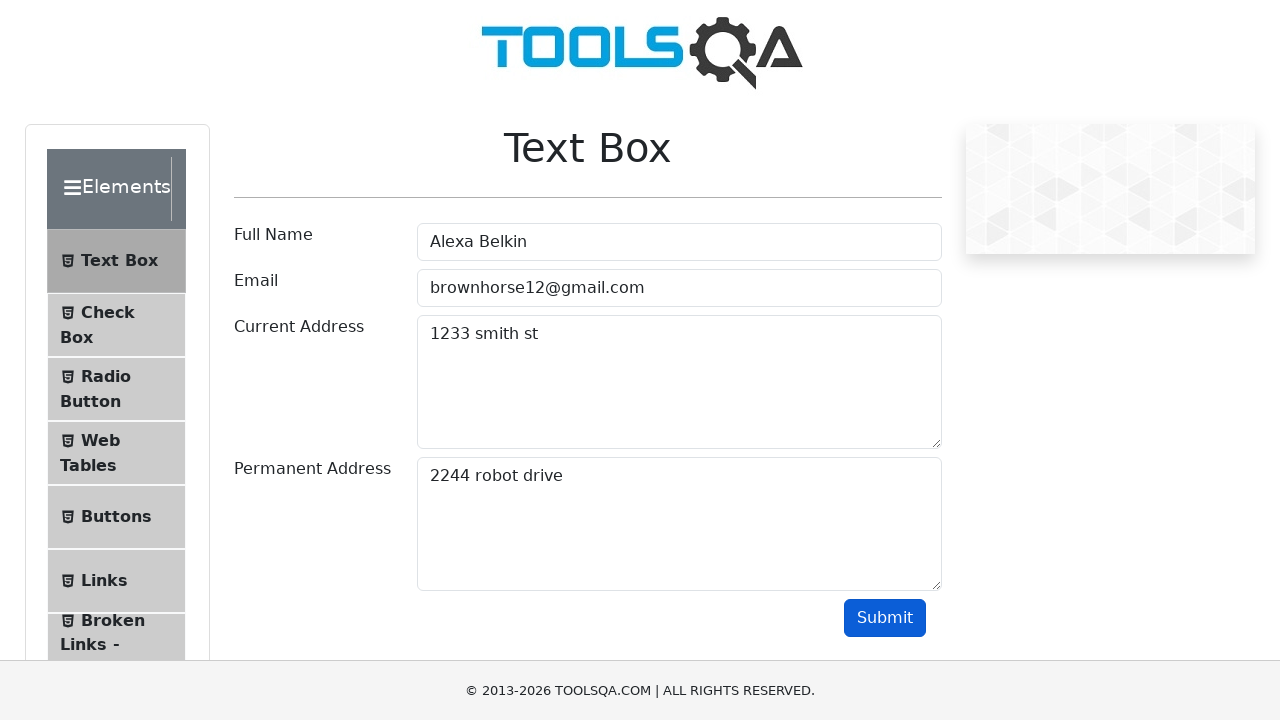